Tests drag and drop functionality within an iframe on jQuery UI demo page, then switches back to main page to click Accept link

Starting URL: https://jqueryui.com/droppable/

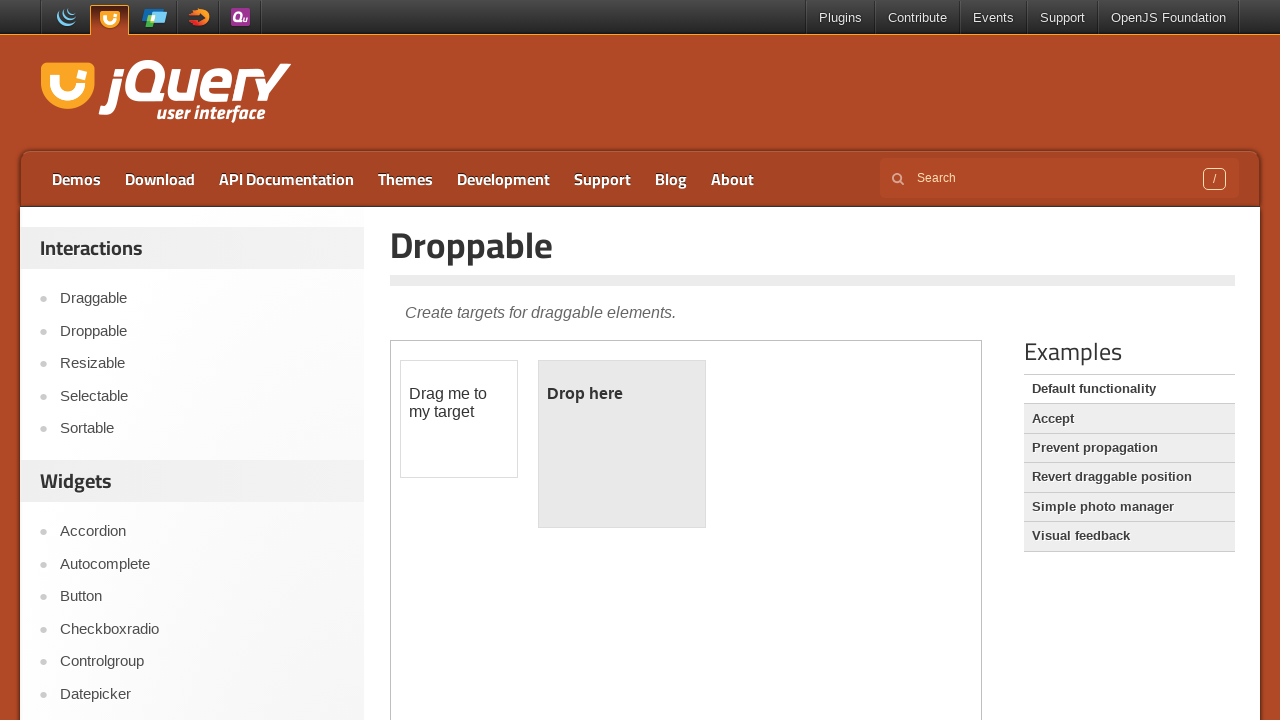

Located the first iframe on the jQuery UI droppable demo page
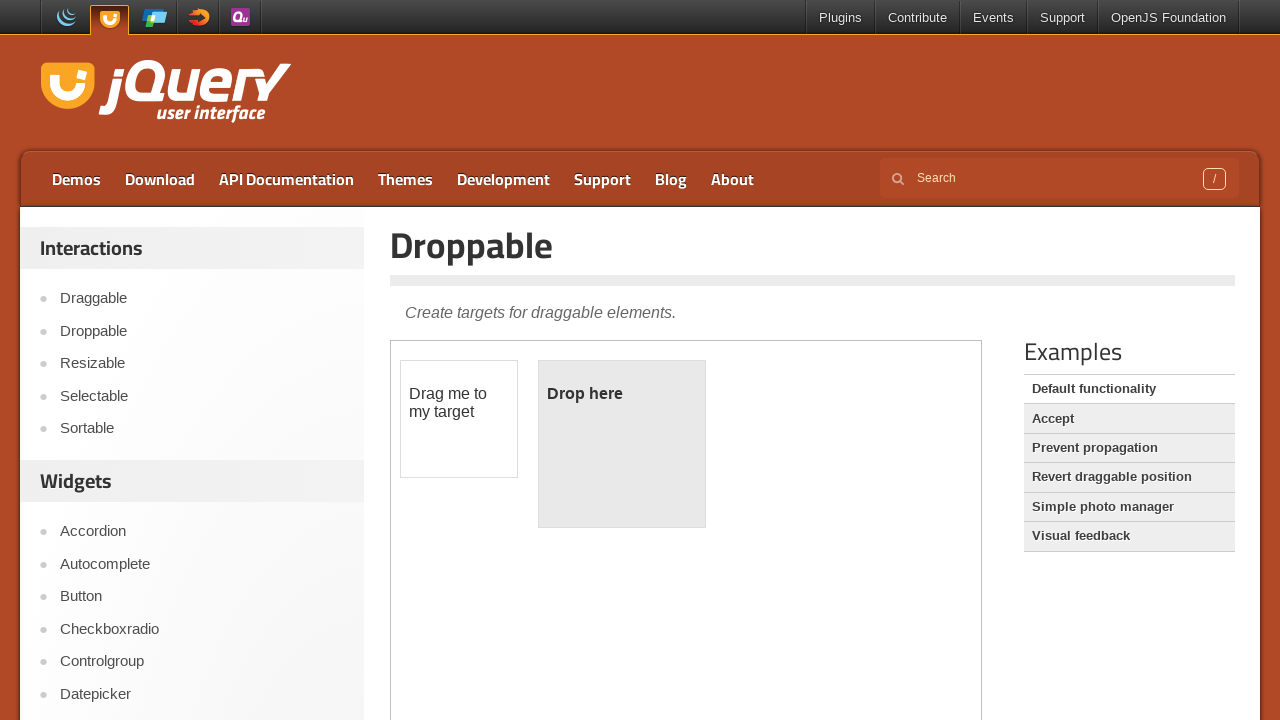

Located the draggable element within the iframe
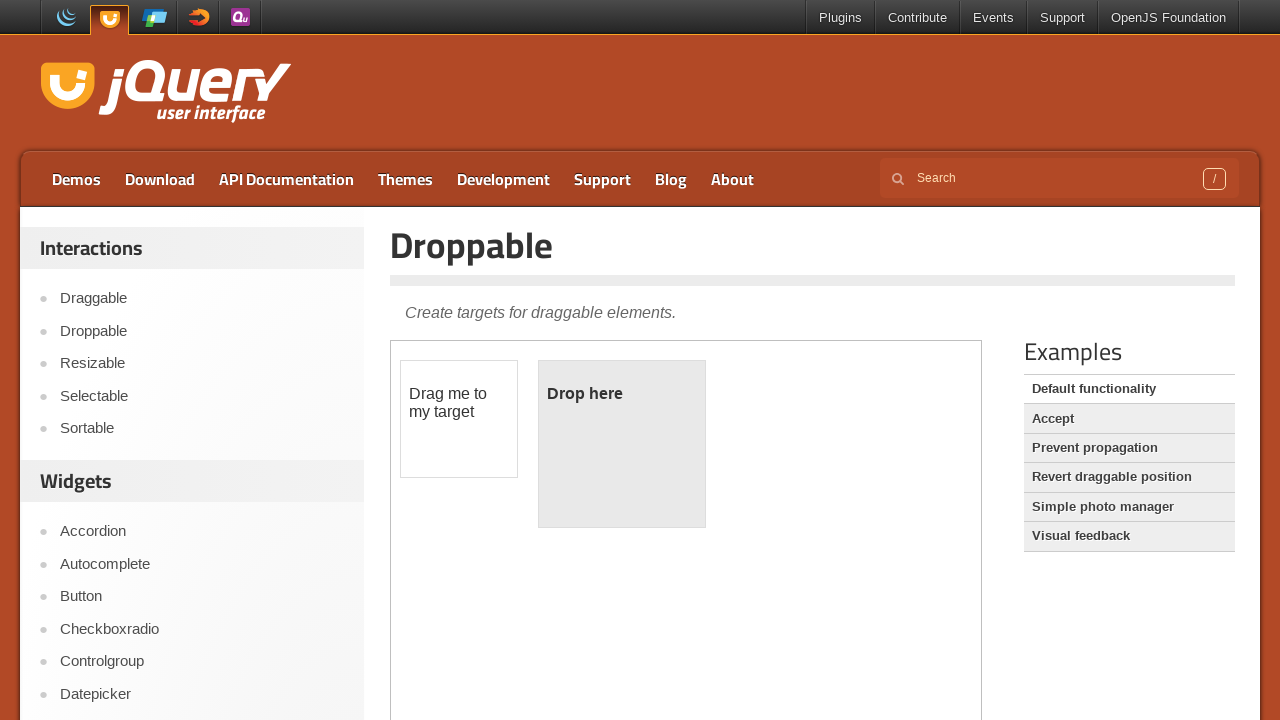

Located the droppable element within the iframe
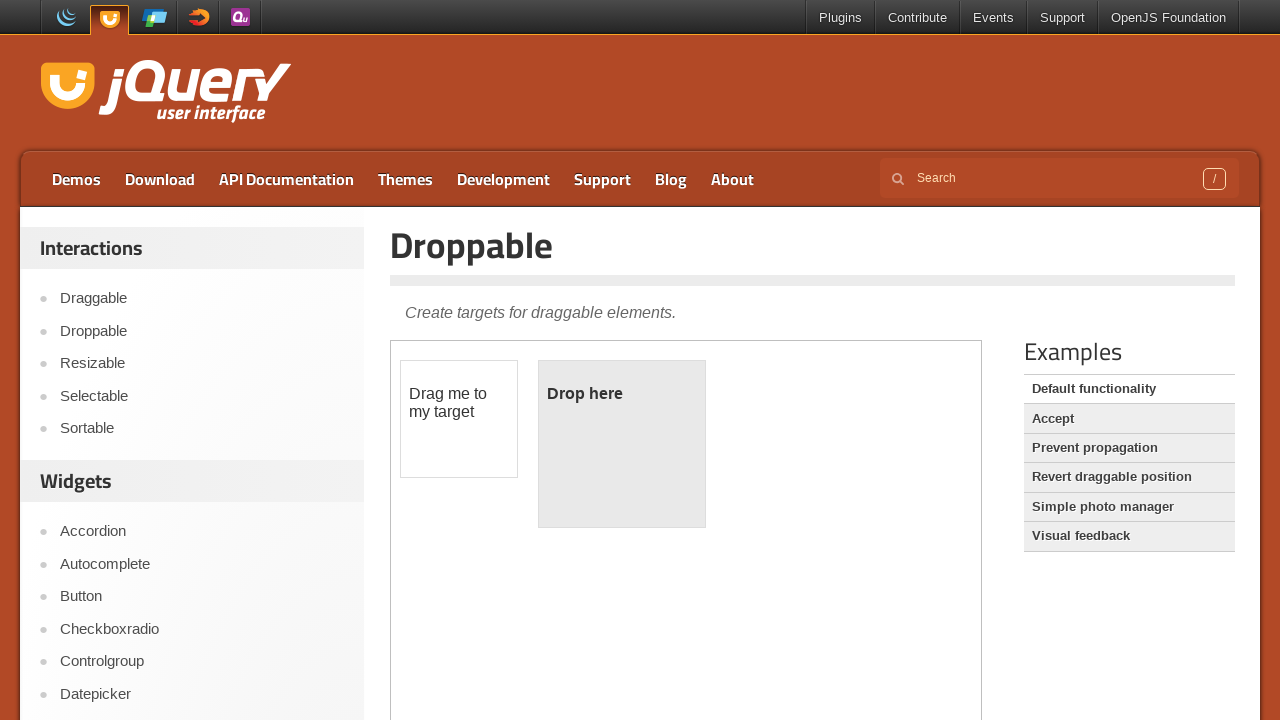

Dragged the draggable element onto the droppable element at (622, 444)
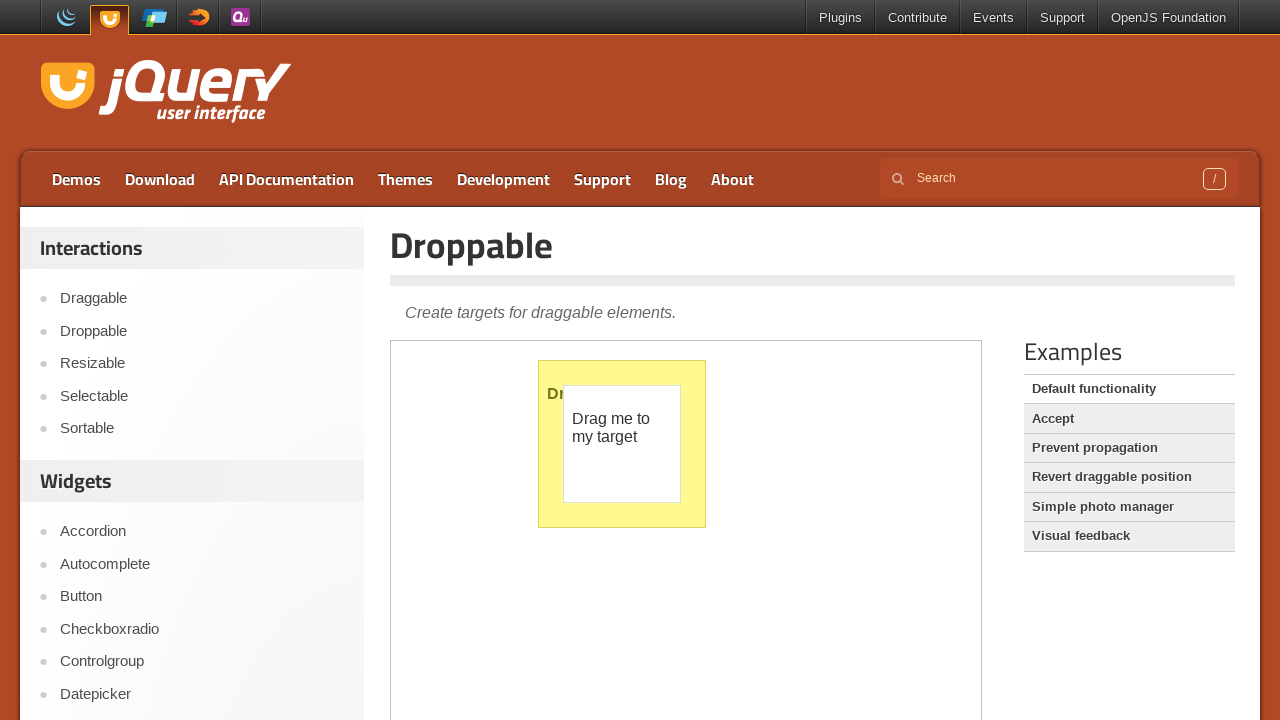

Clicked the Accept link on the main page at (1129, 419) on a:text('Accept')
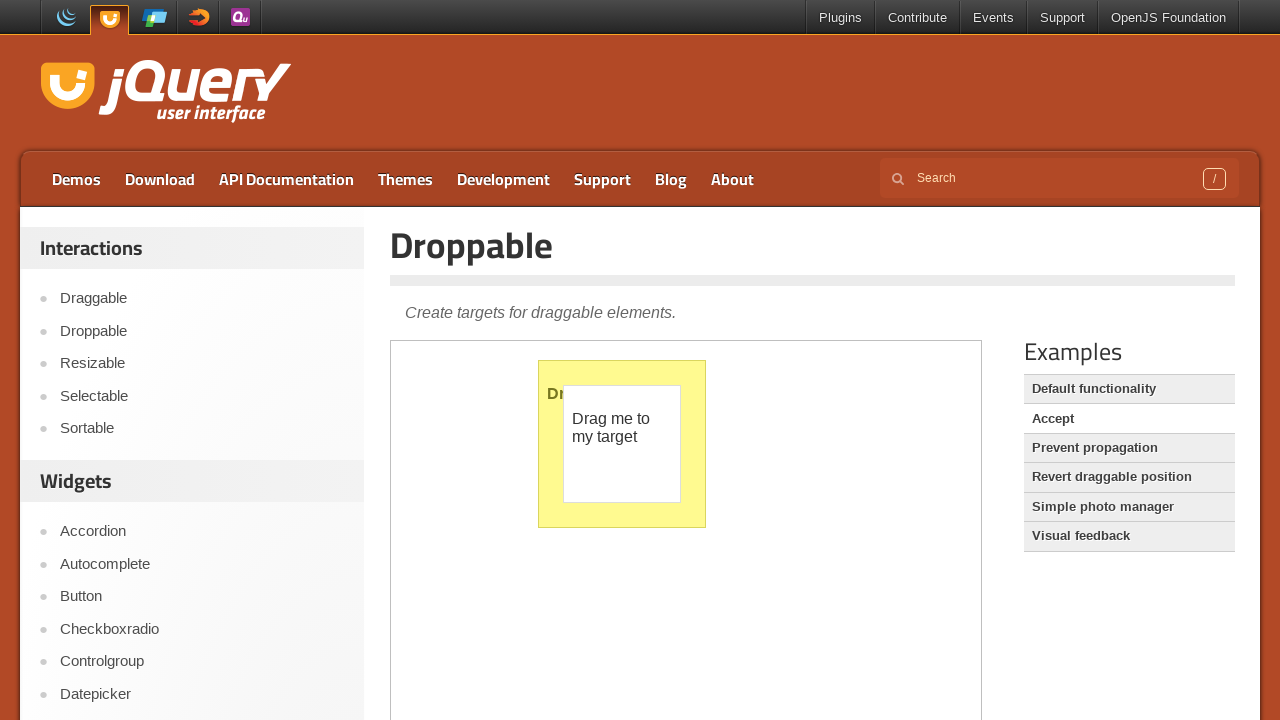

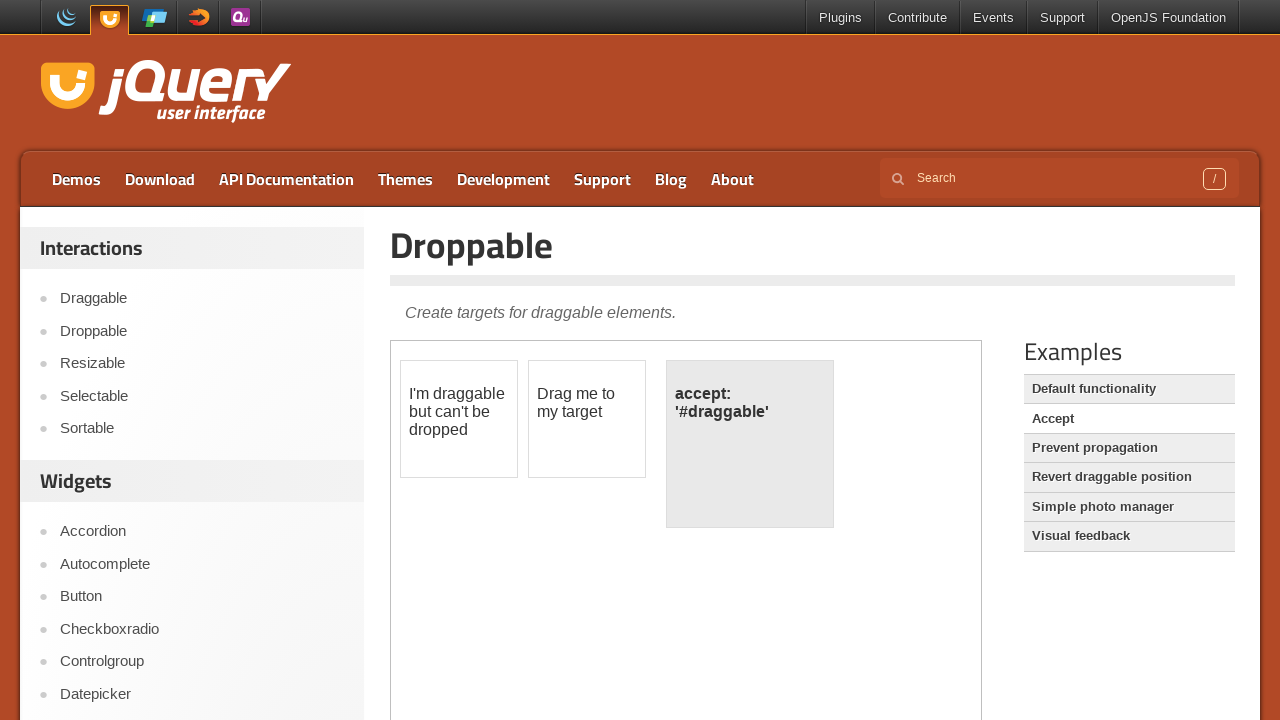